Tests dynamic radio button selection by iterating through radio buttons and selecting the one with value "Cheese"

Starting URL: http://echoecho.com/htmlforms10.htm

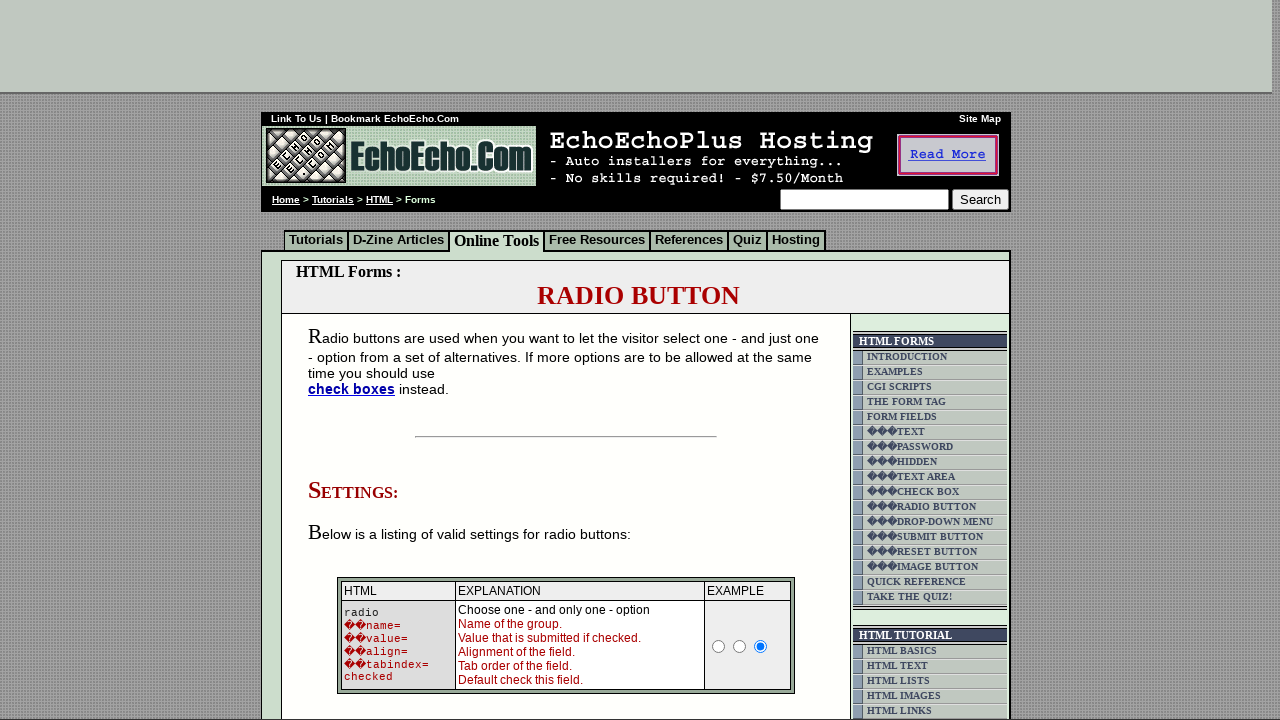

Navigated to http://echoecho.com/htmlforms10.htm
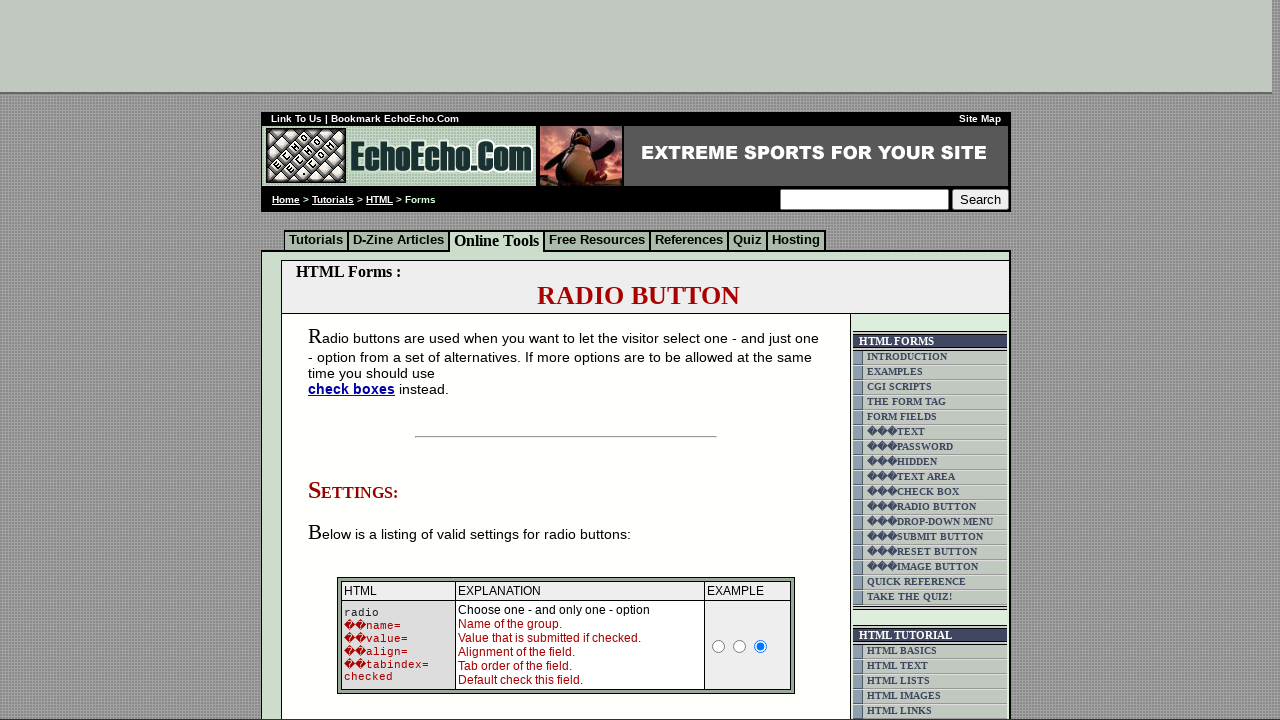

Located all radio buttons with name='group1'
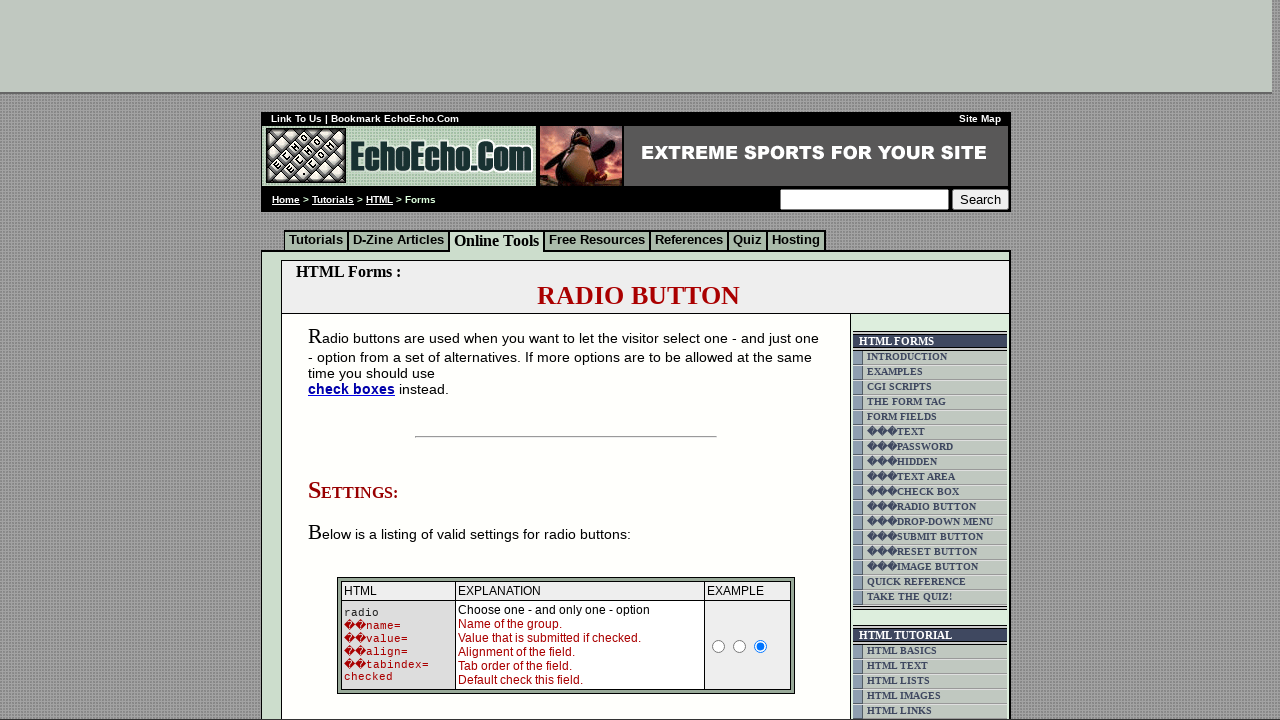

Found 3 radio buttons in the group
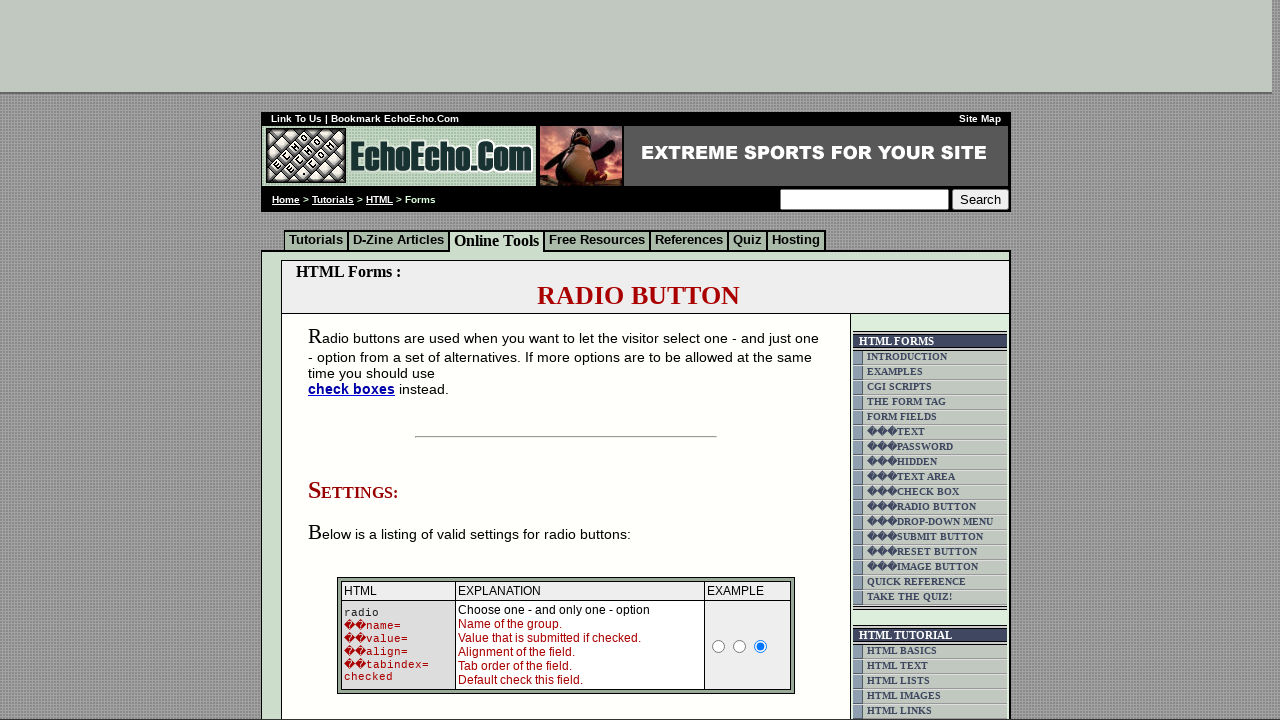

Retrieved value 'Milk' from radio button at index 0
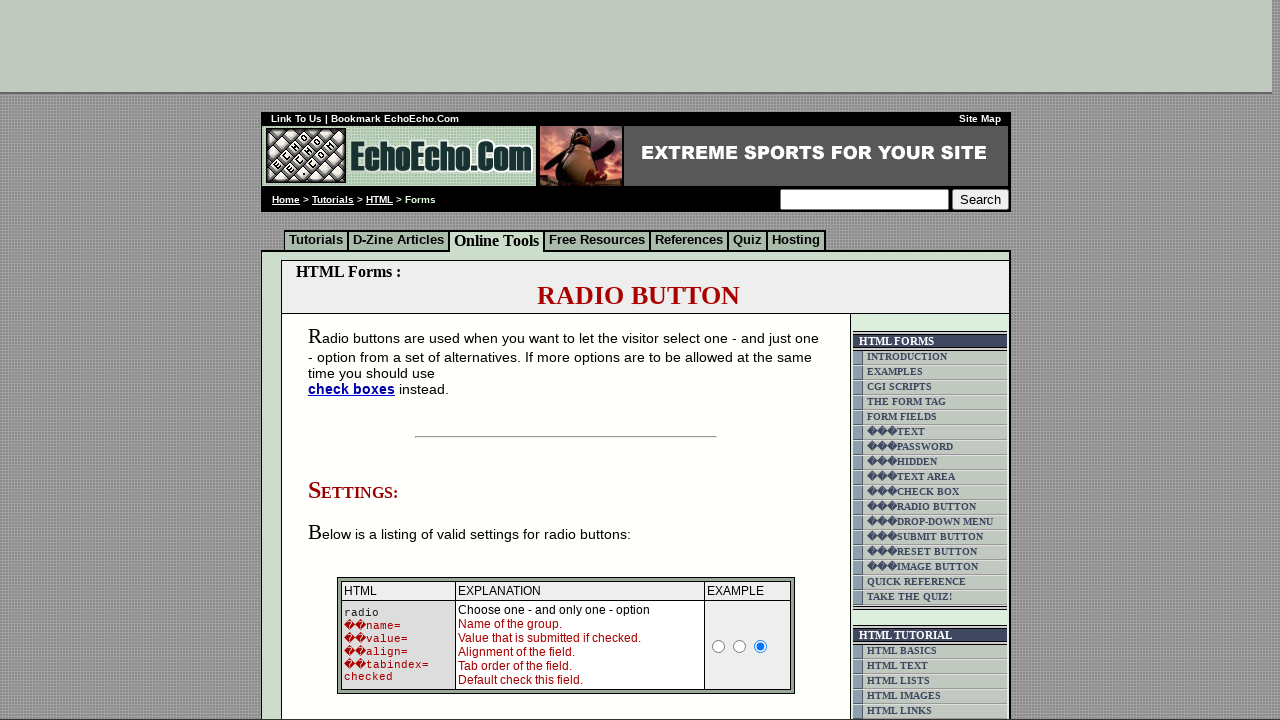

Retrieved value 'Butter' from radio button at index 1
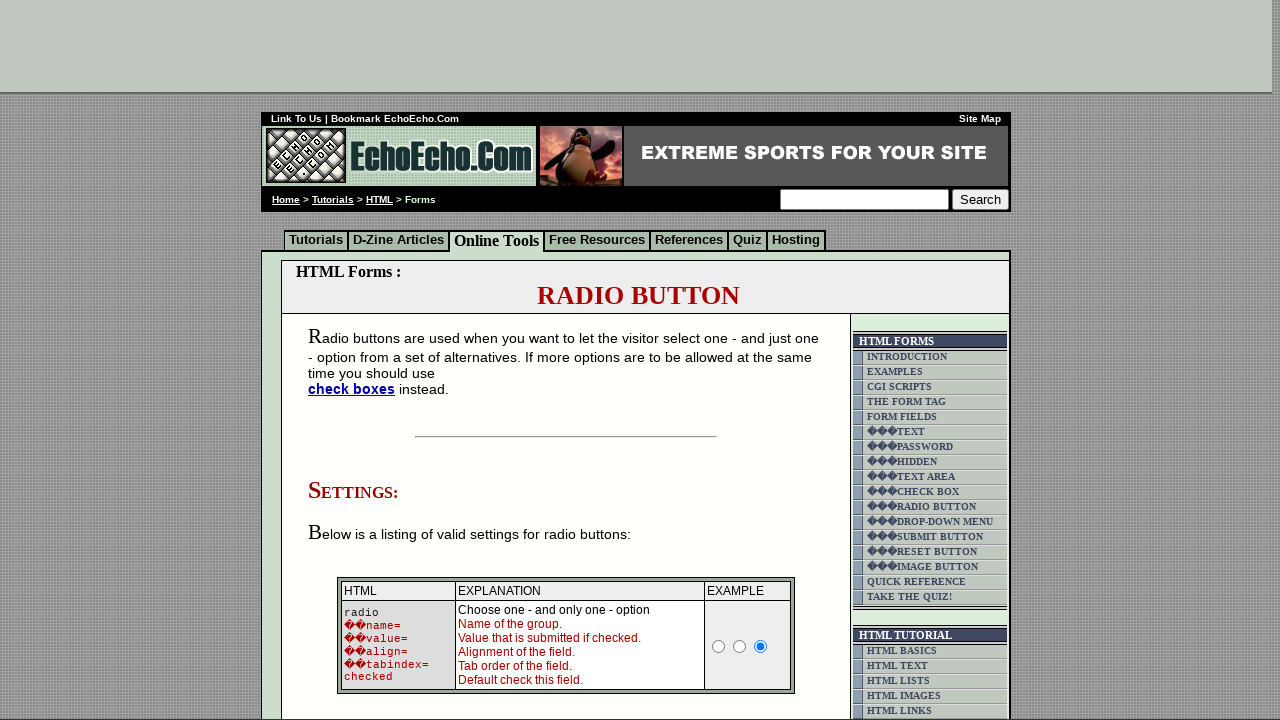

Retrieved value 'Cheese' from radio button at index 2
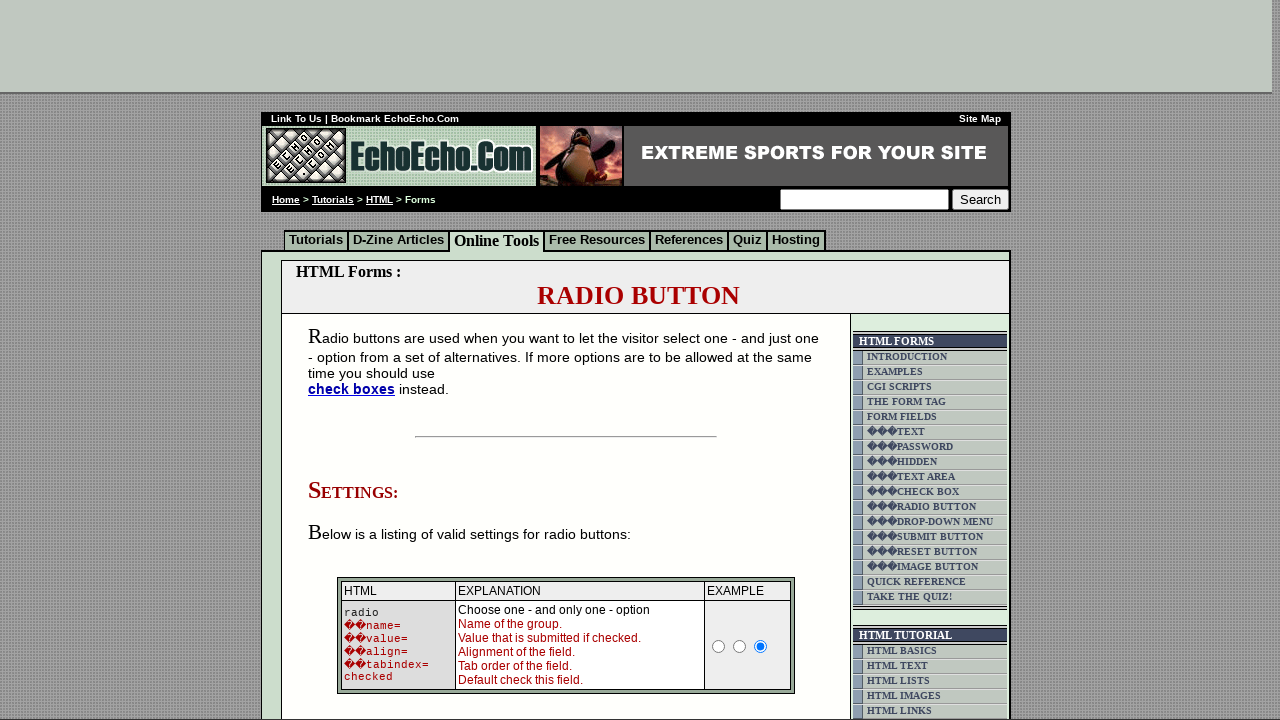

Selected radio button with value 'Cheese' at (356, 360) on input[name='group1'] >> nth=2
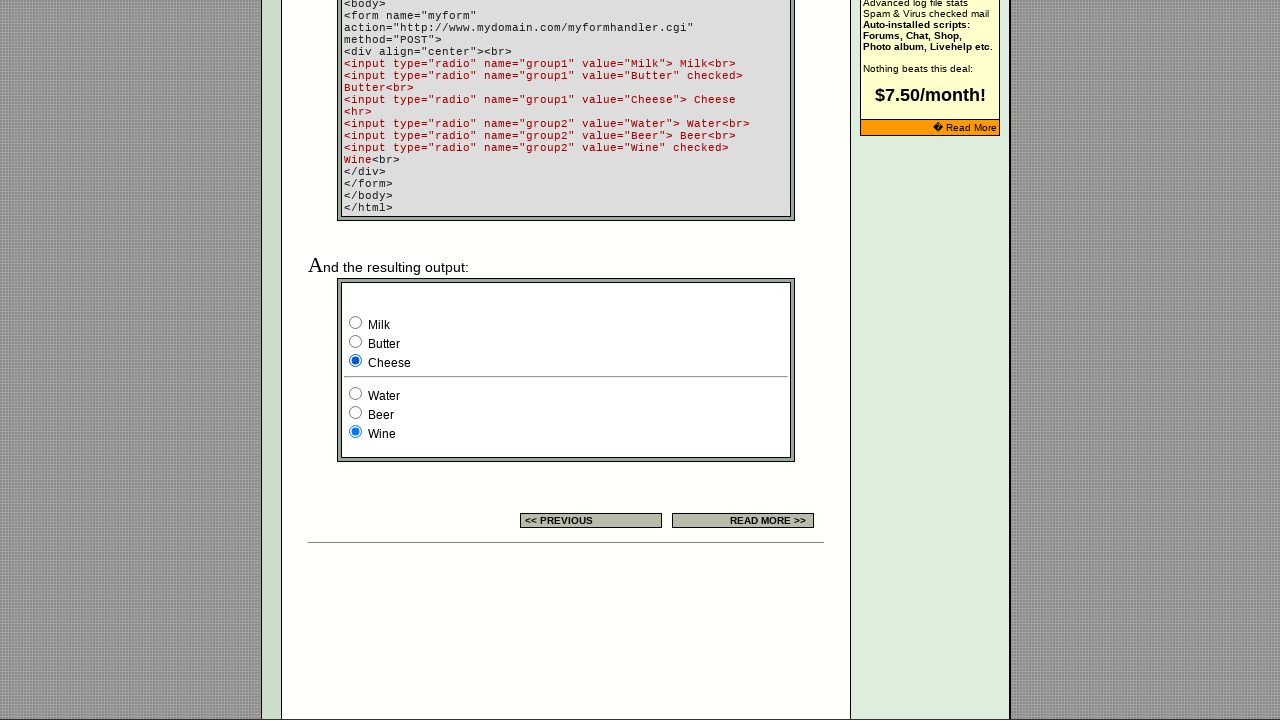

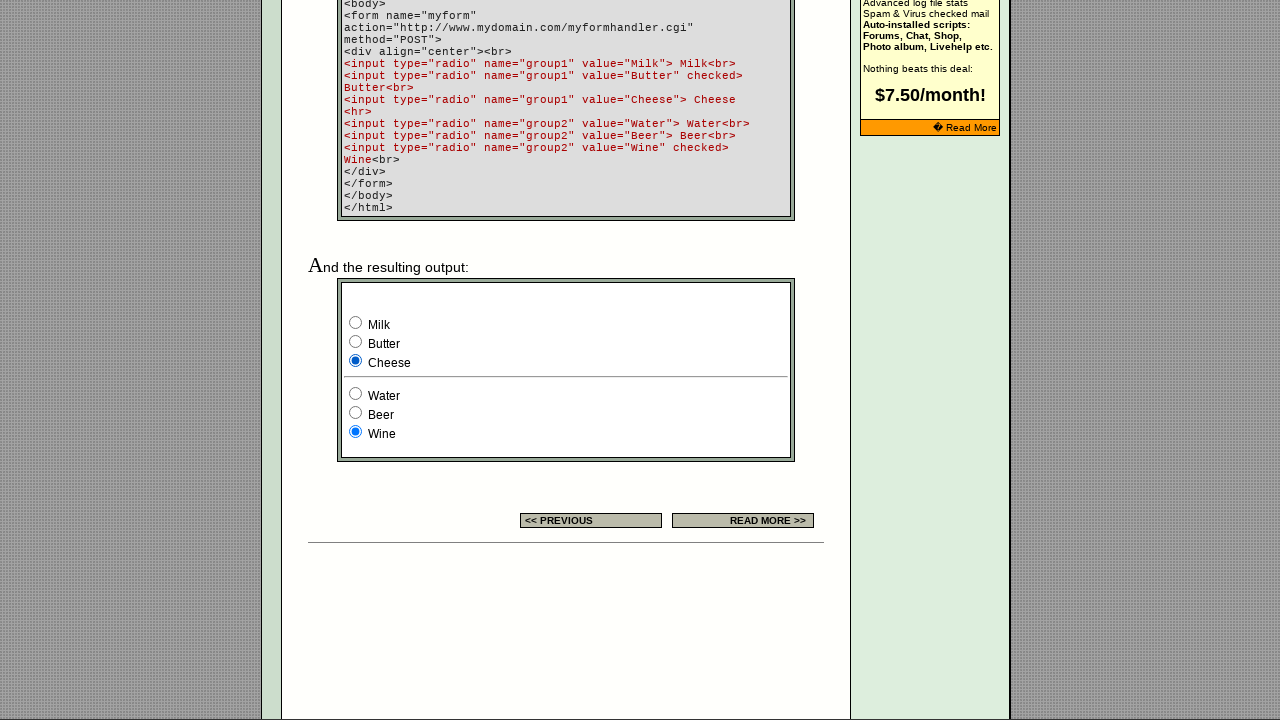